Tests editable dropdown with search functionality by typing country names and selecting them from filtered results

Starting URL: https://react.semantic-ui.com/maximize/dropdown-example-search-selection/

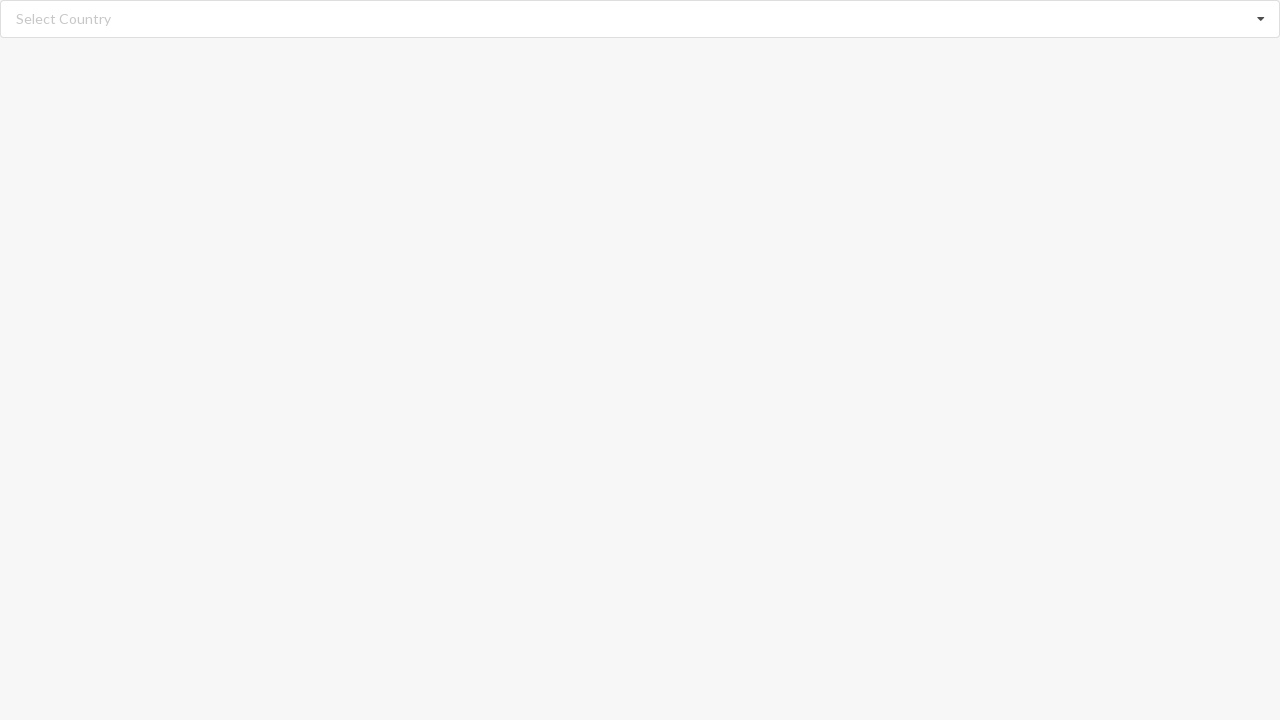

Filled search field with 'Australia' on input.search
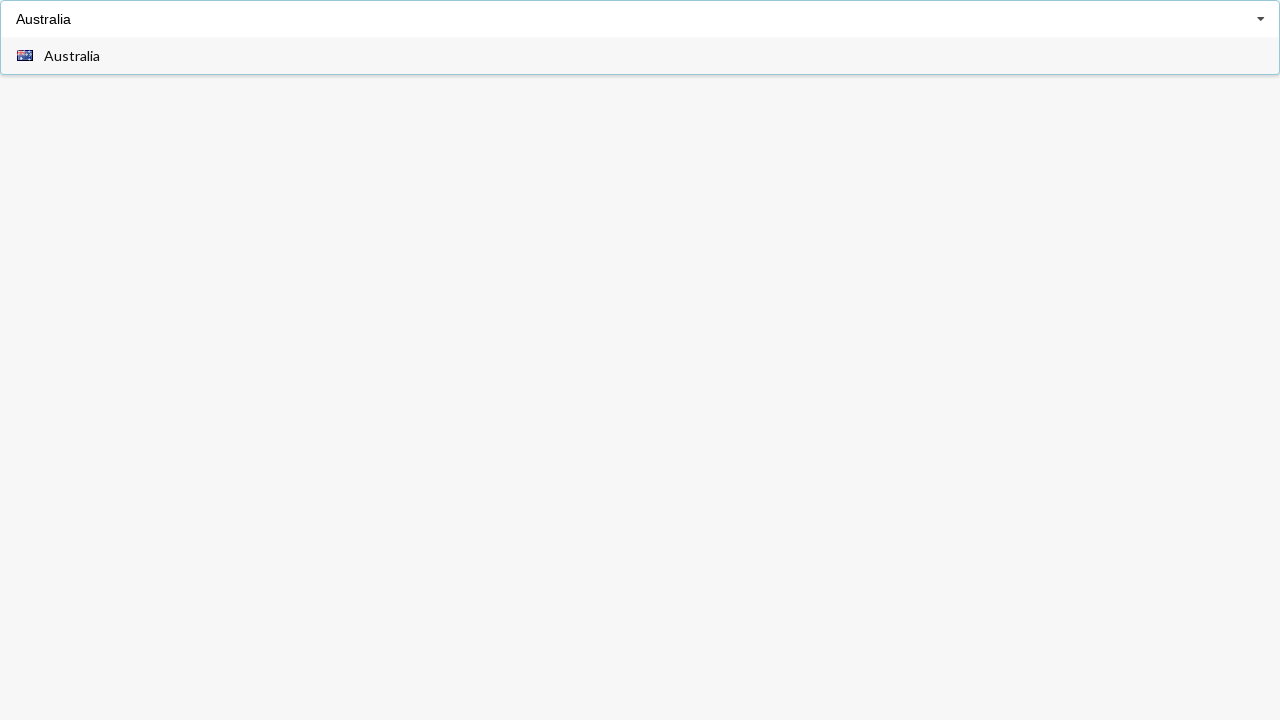

Dropdown items loaded after typing 'Australia'
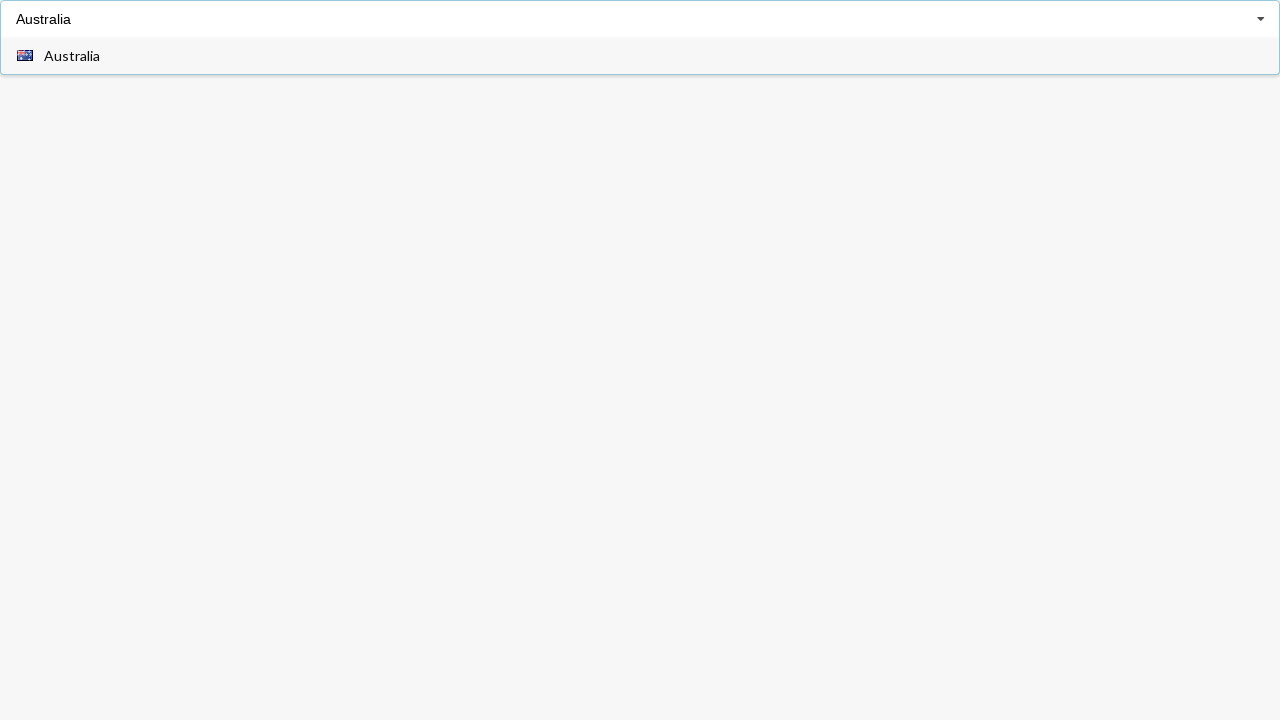

Selected 'Australia' from dropdown results
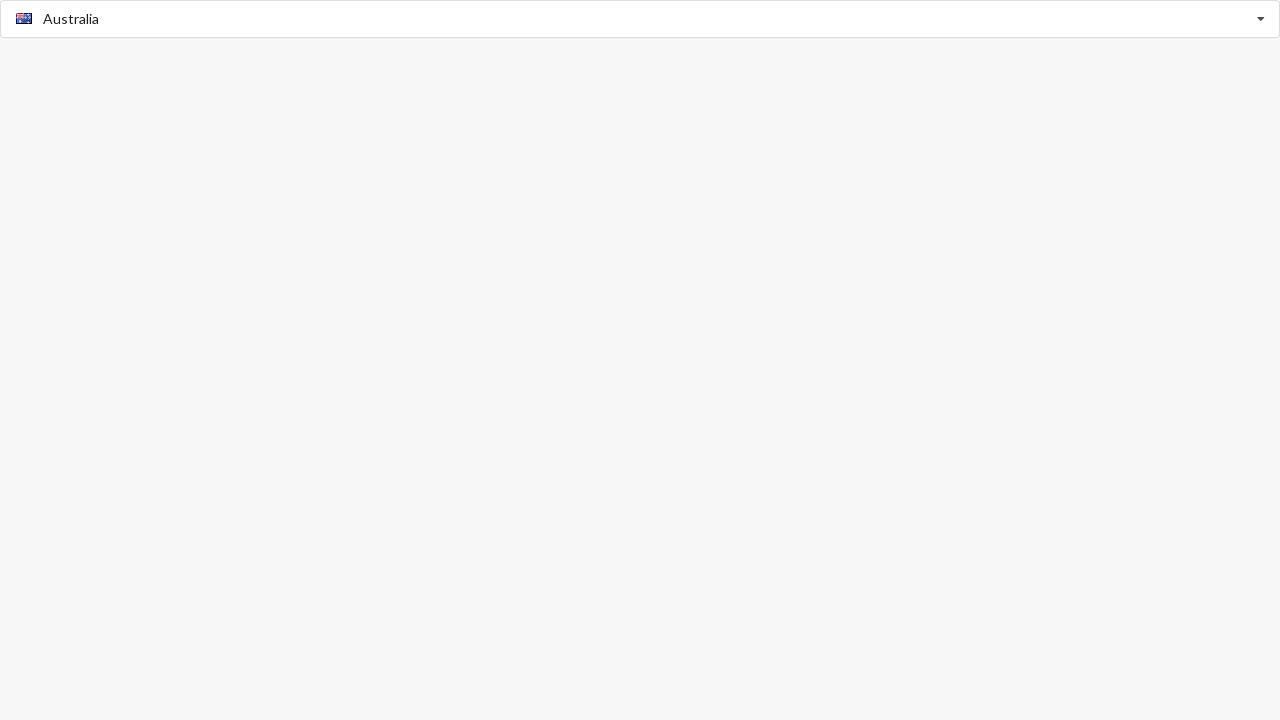

Verified 'Australia' is selected in dropdown
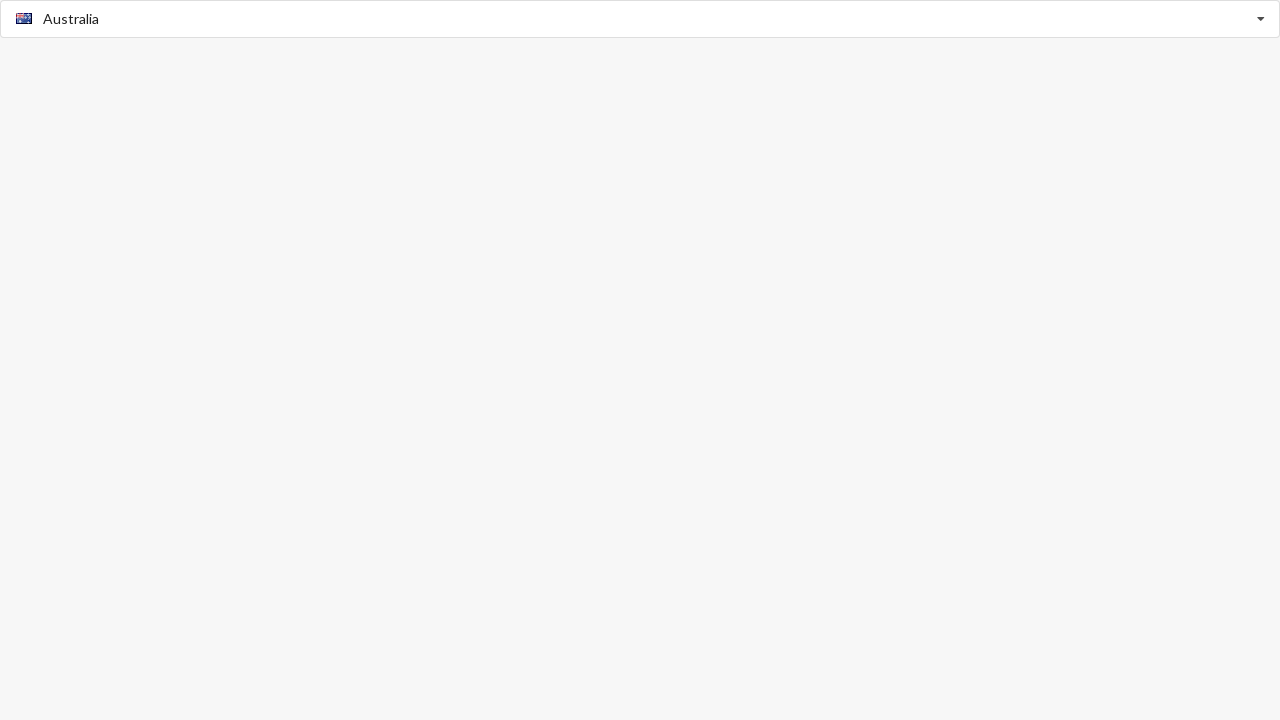

Clicked on search field to clear selection at (641, 19) on input.search
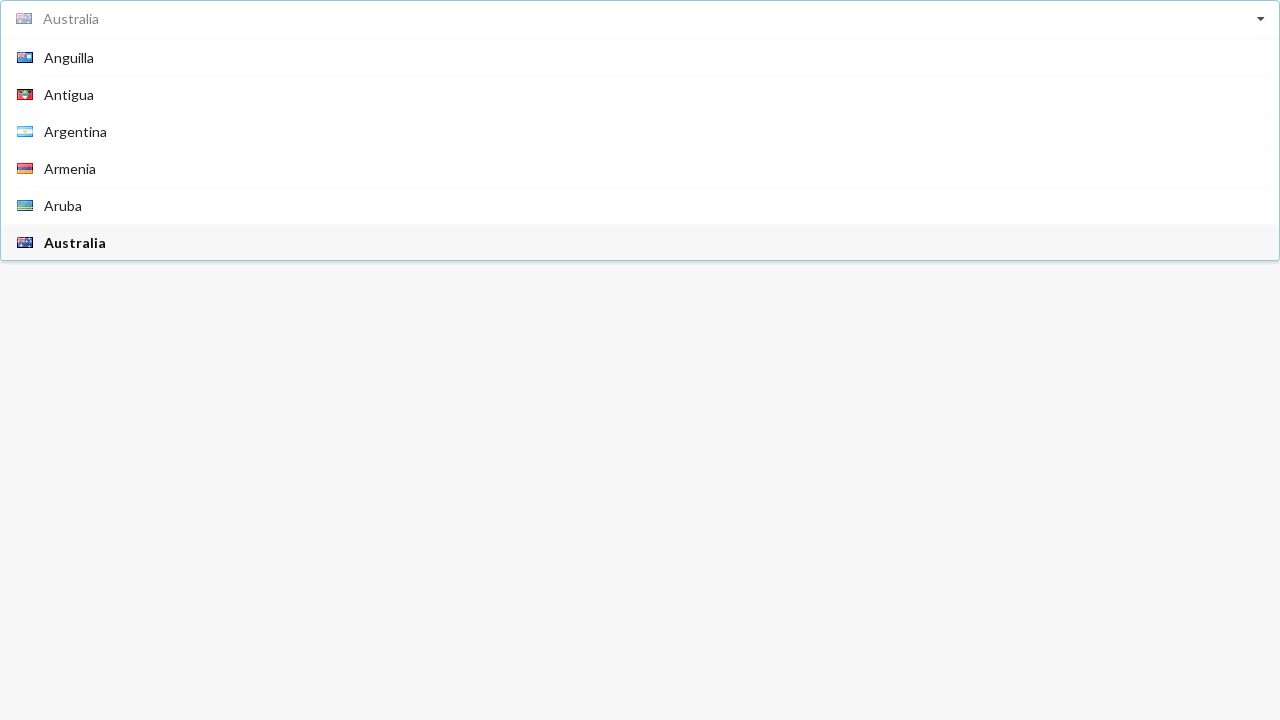

Selected all text in search field
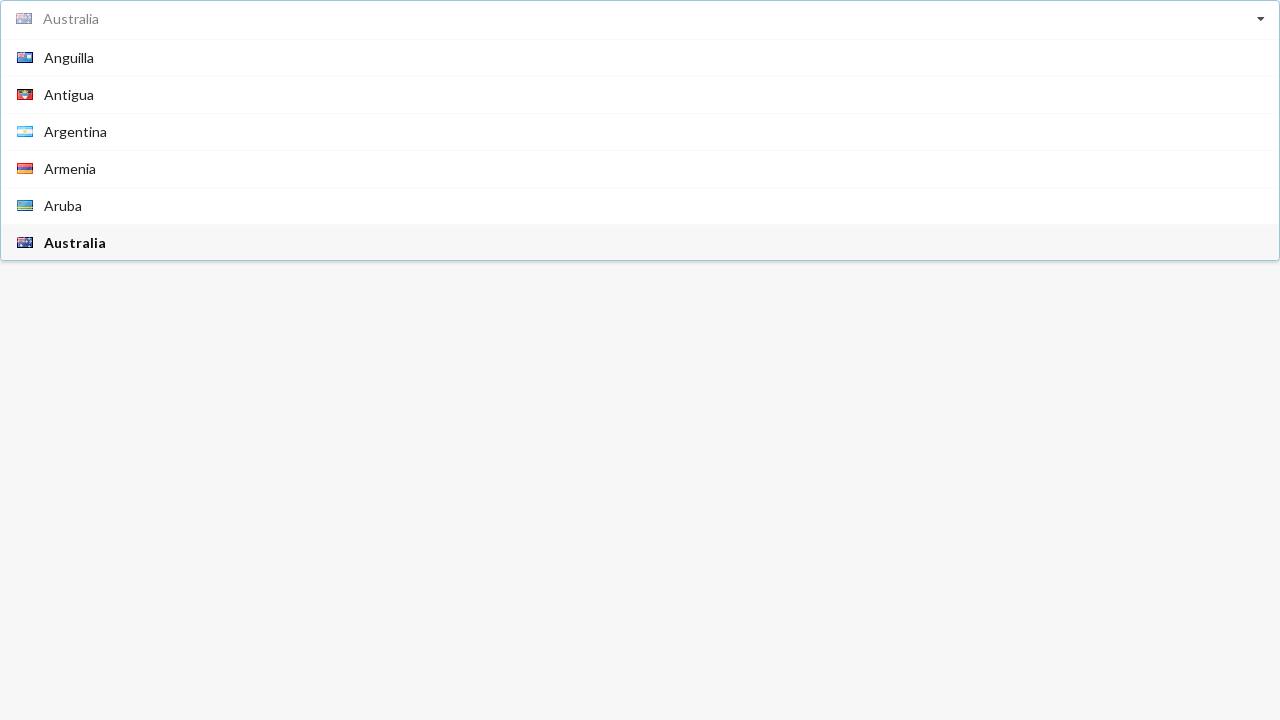

Filled search field with 'Albania' on input.search
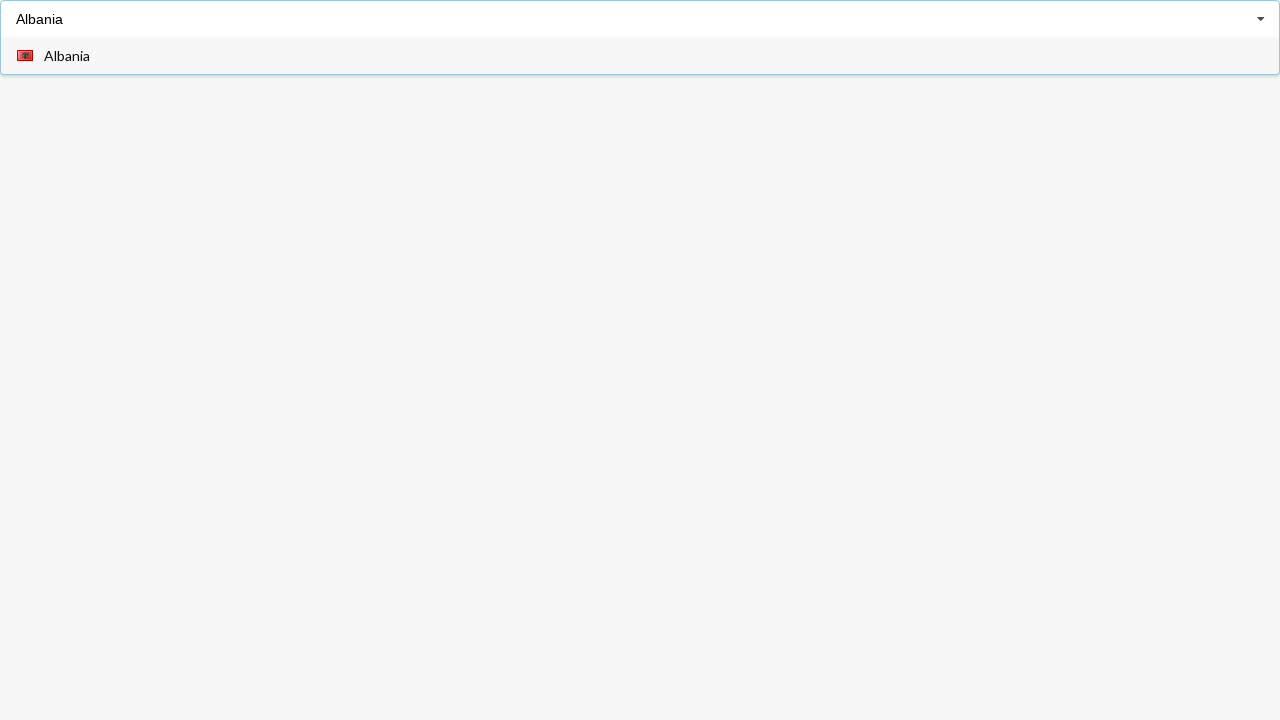

Dropdown items loaded after typing 'Albania'
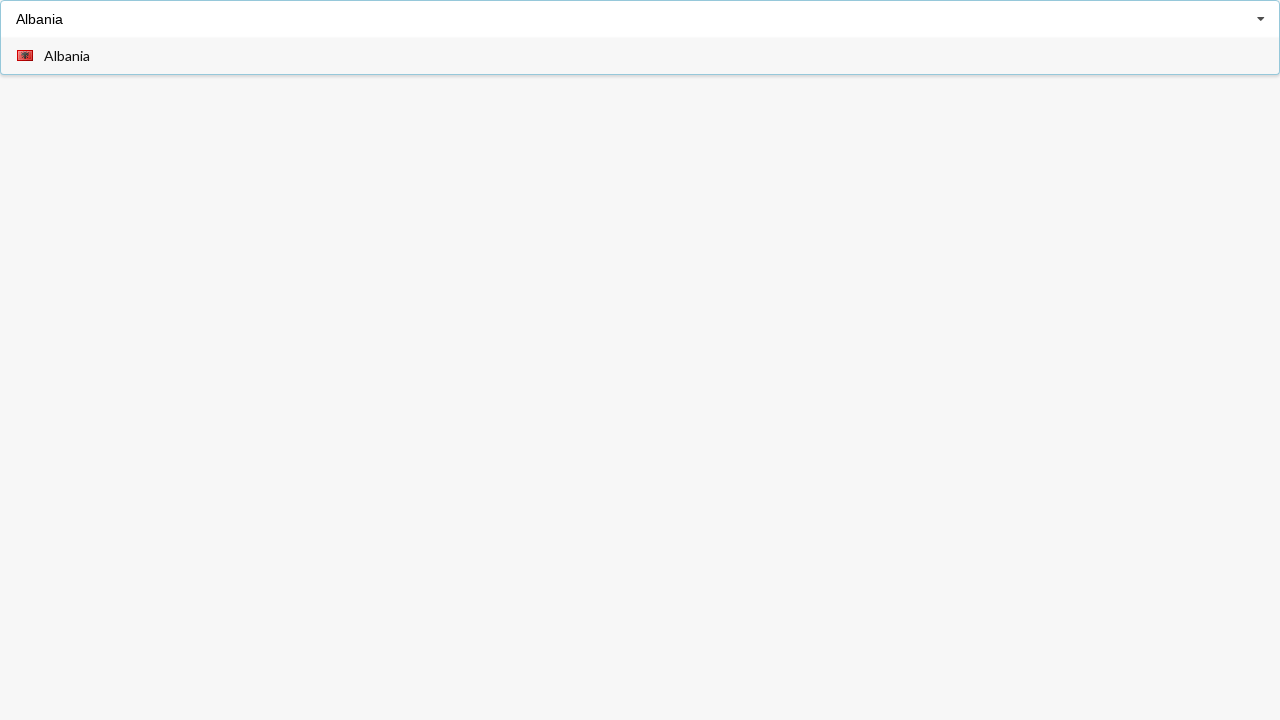

Selected 'Albania' from dropdown results
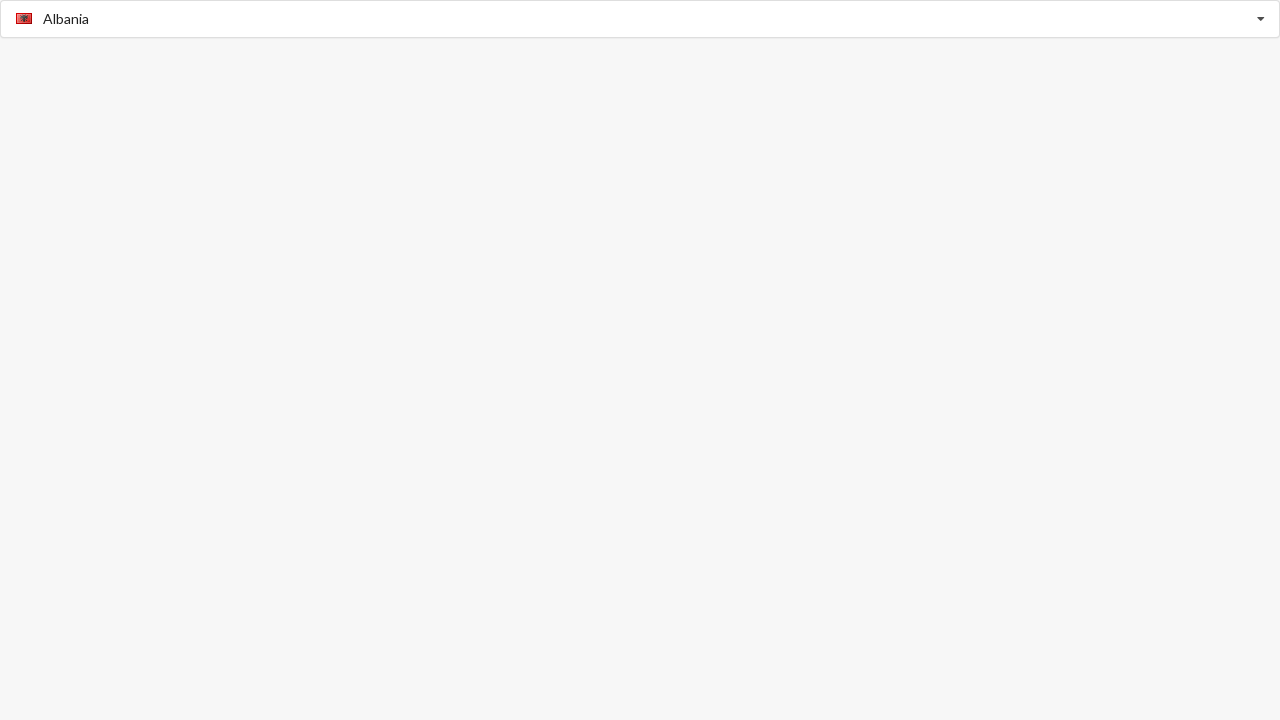

Verified 'Albania' is selected in dropdown
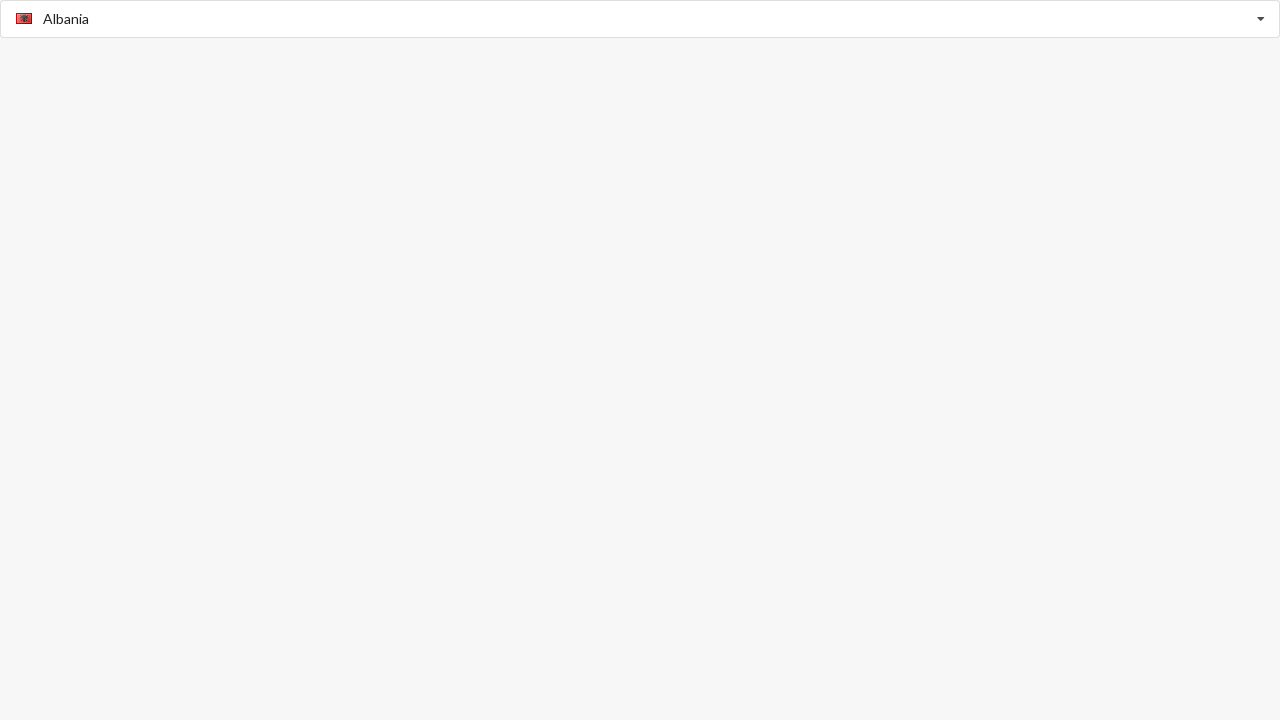

Clicked on search field to clear selection at (641, 19) on input.search
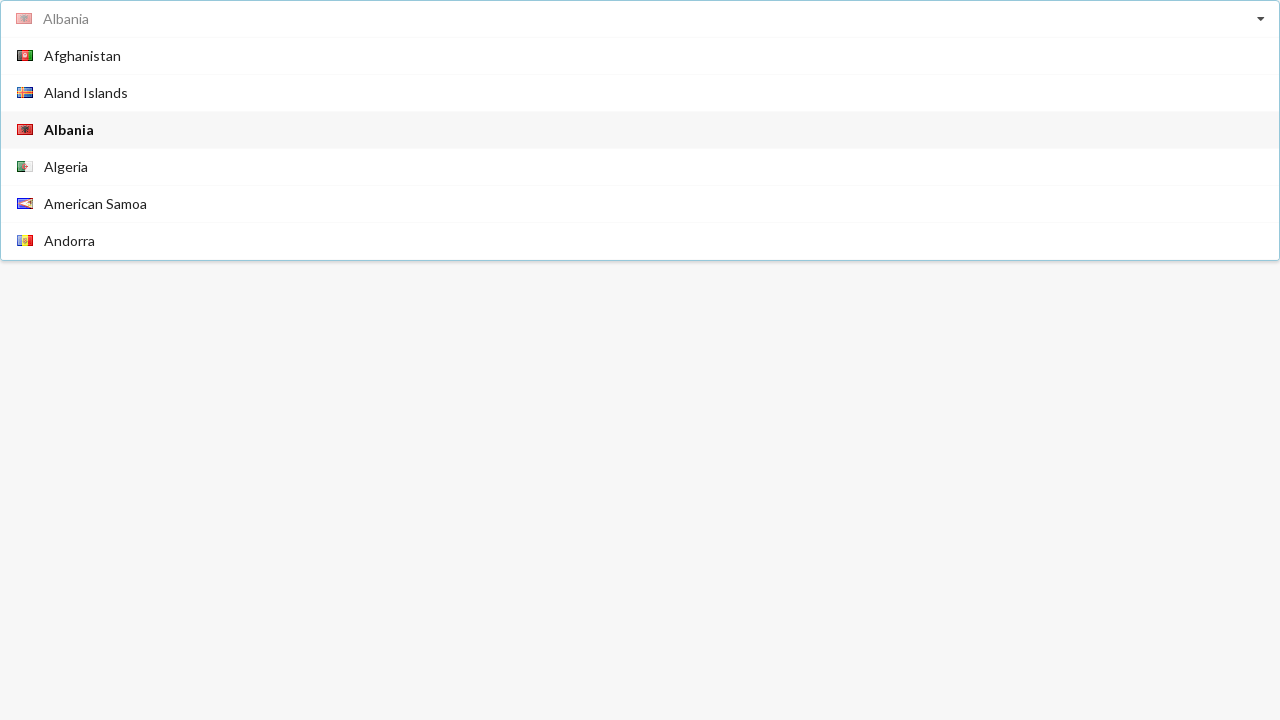

Selected all text in search field
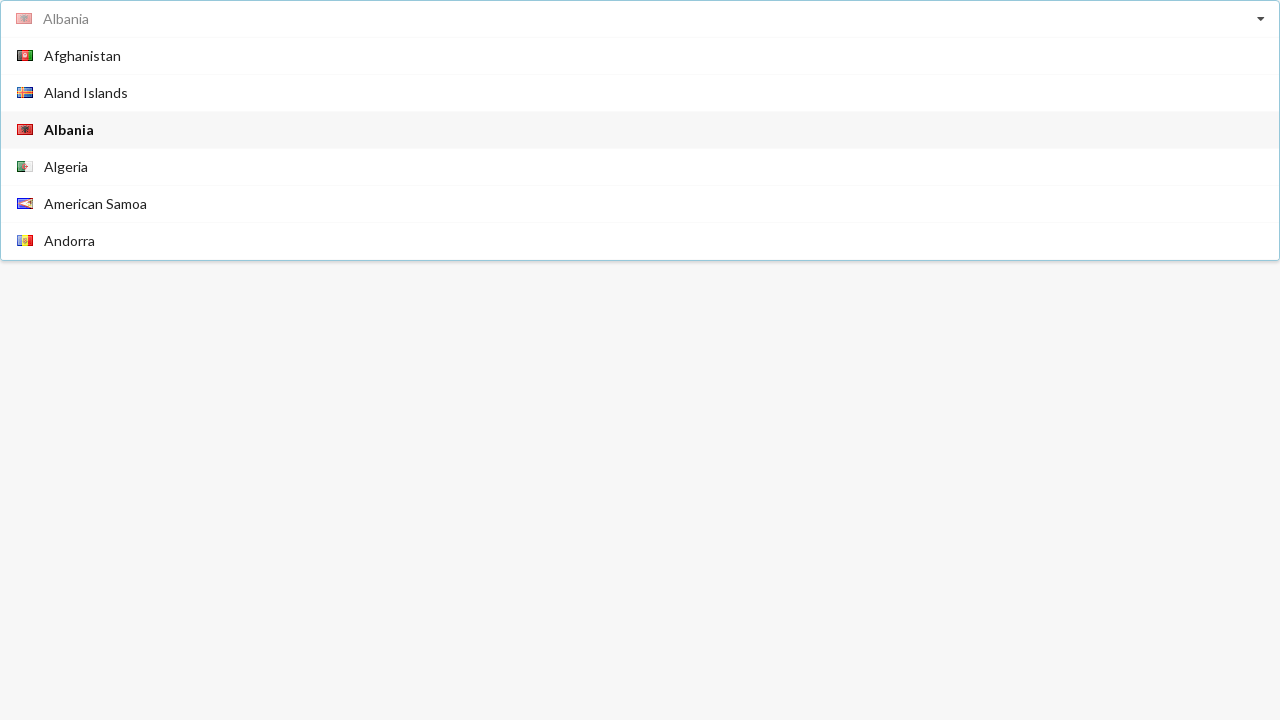

Filled search field with 'Belgium' on input.search
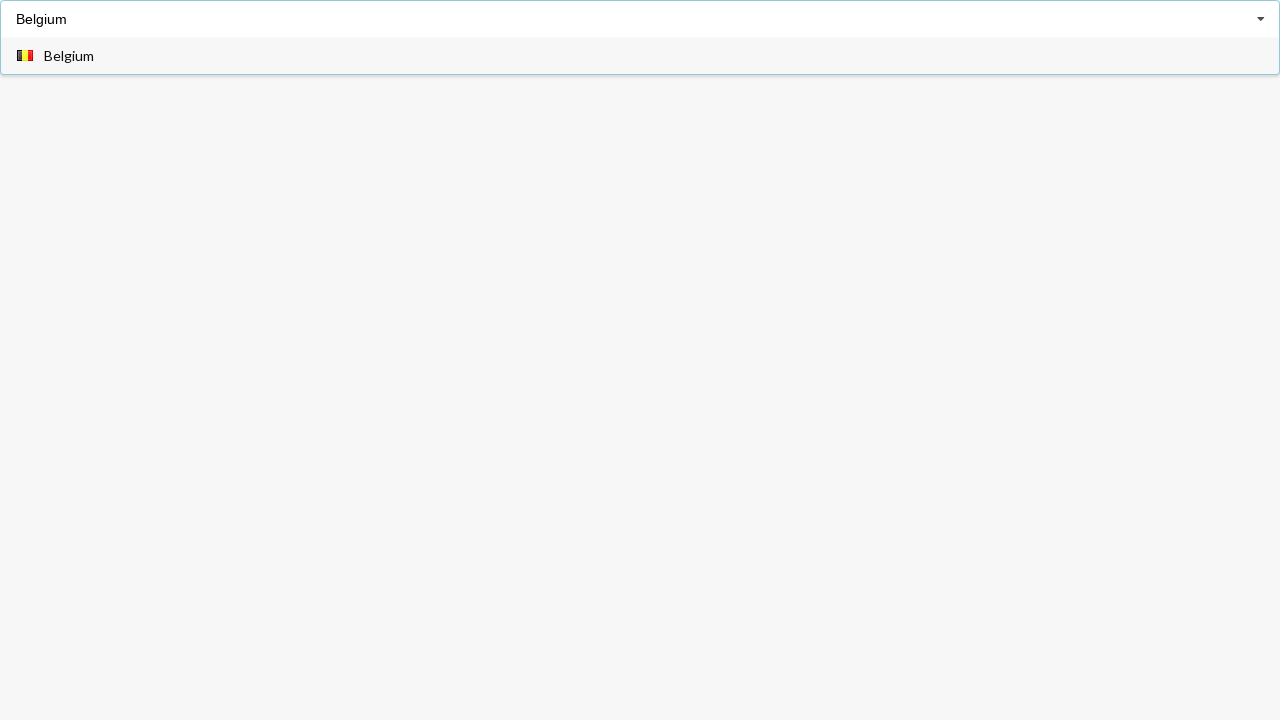

Dropdown items loaded after typing 'Belgium'
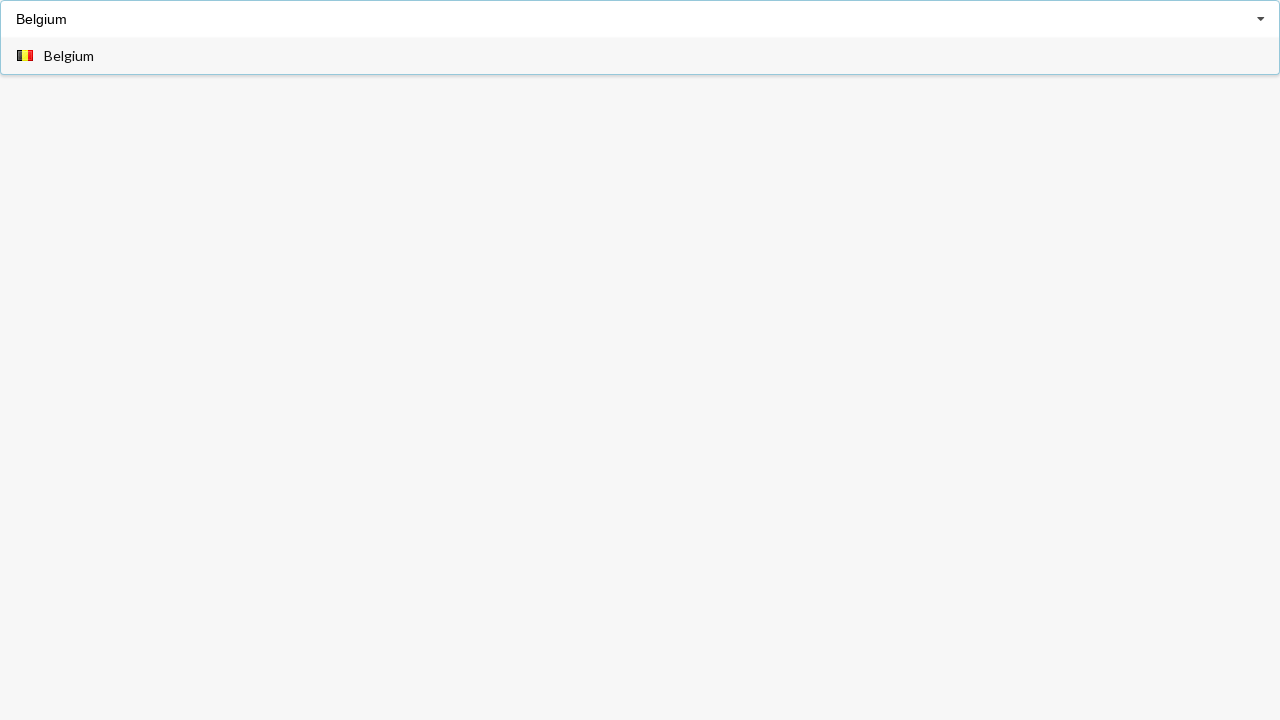

Selected 'Belgium' from dropdown results
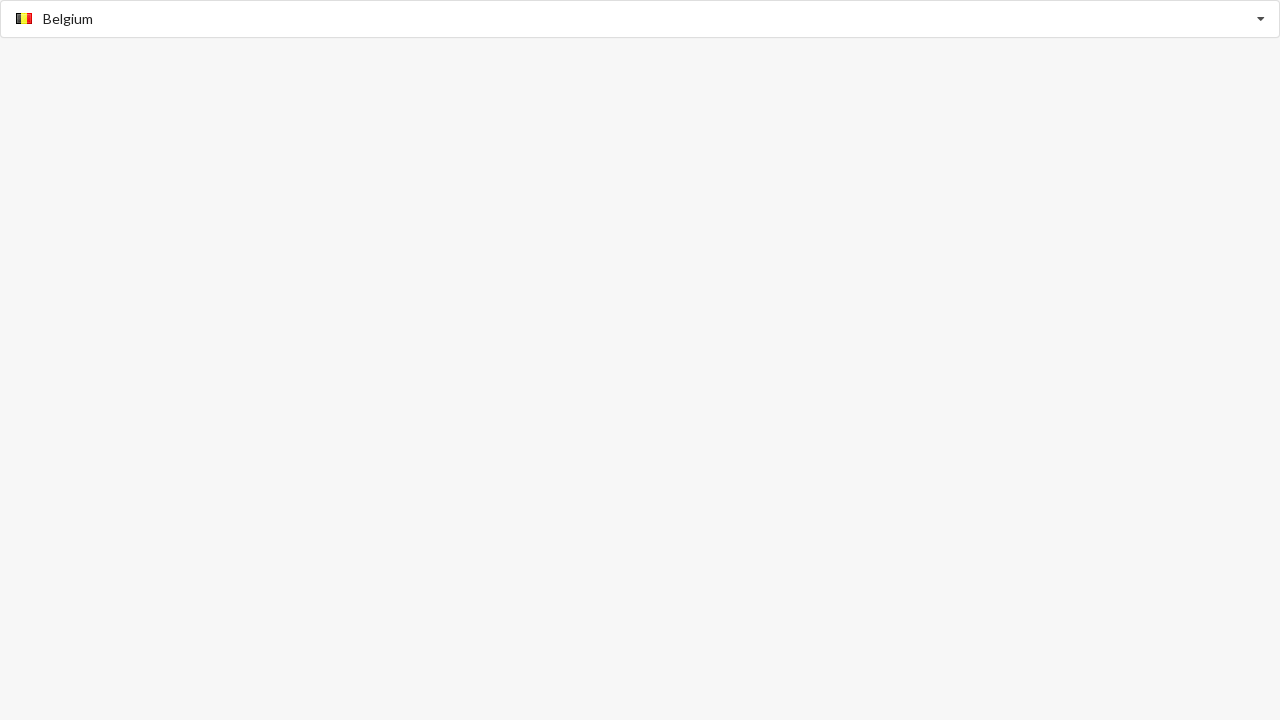

Verified 'Belgium' is selected in dropdown
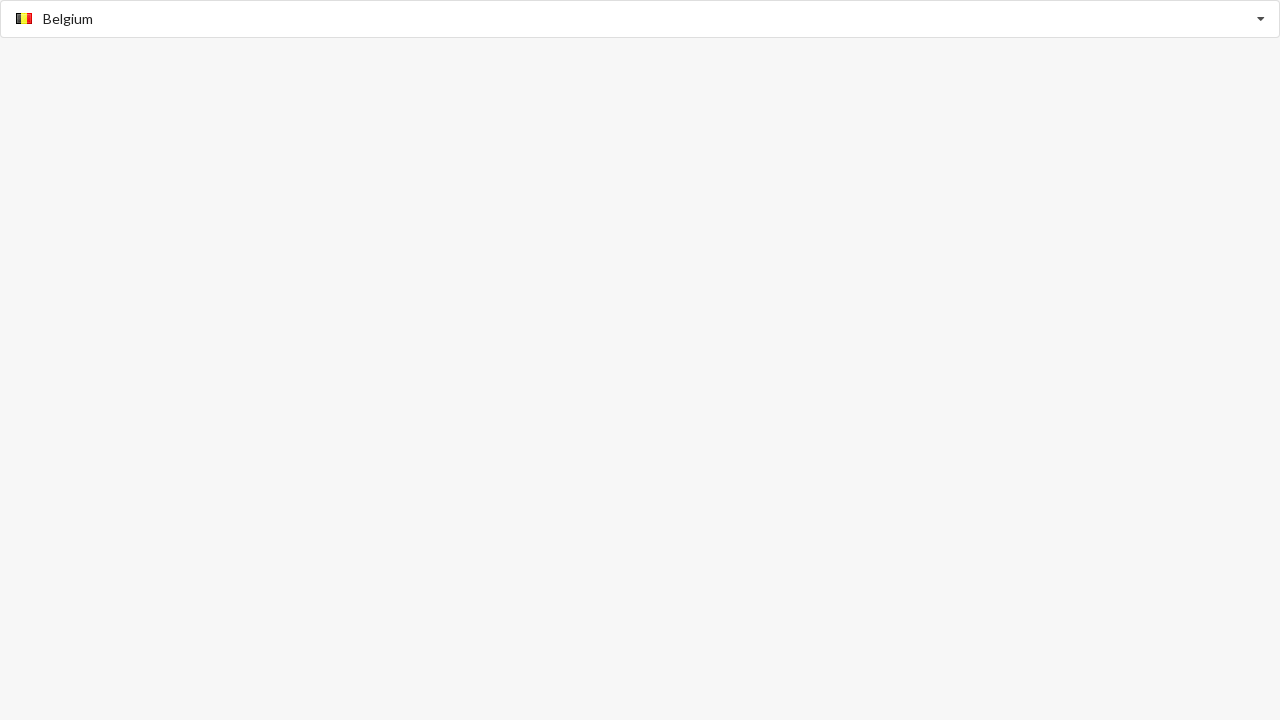

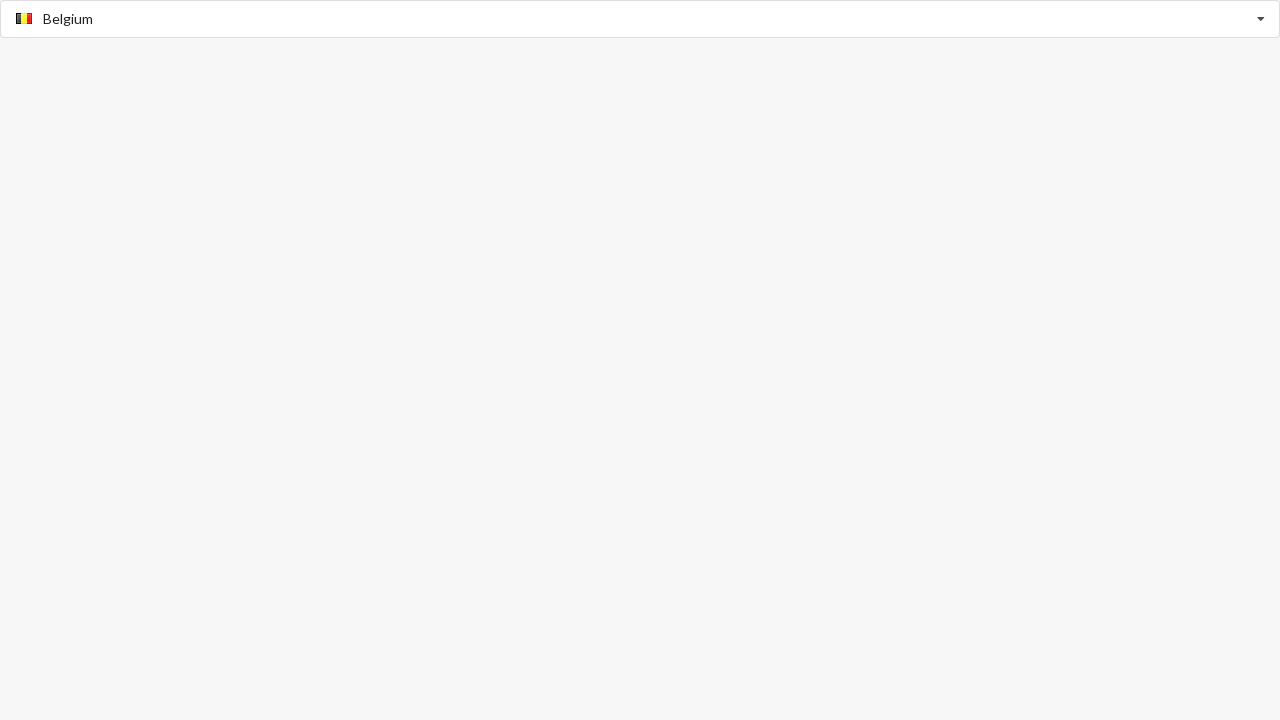